Tests the JPL Space image gallery by clicking the full image button to reveal the featured Mars image

Starting URL: https://data-class-jpl-space.s3.amazonaws.com/JPL_Space/index.html

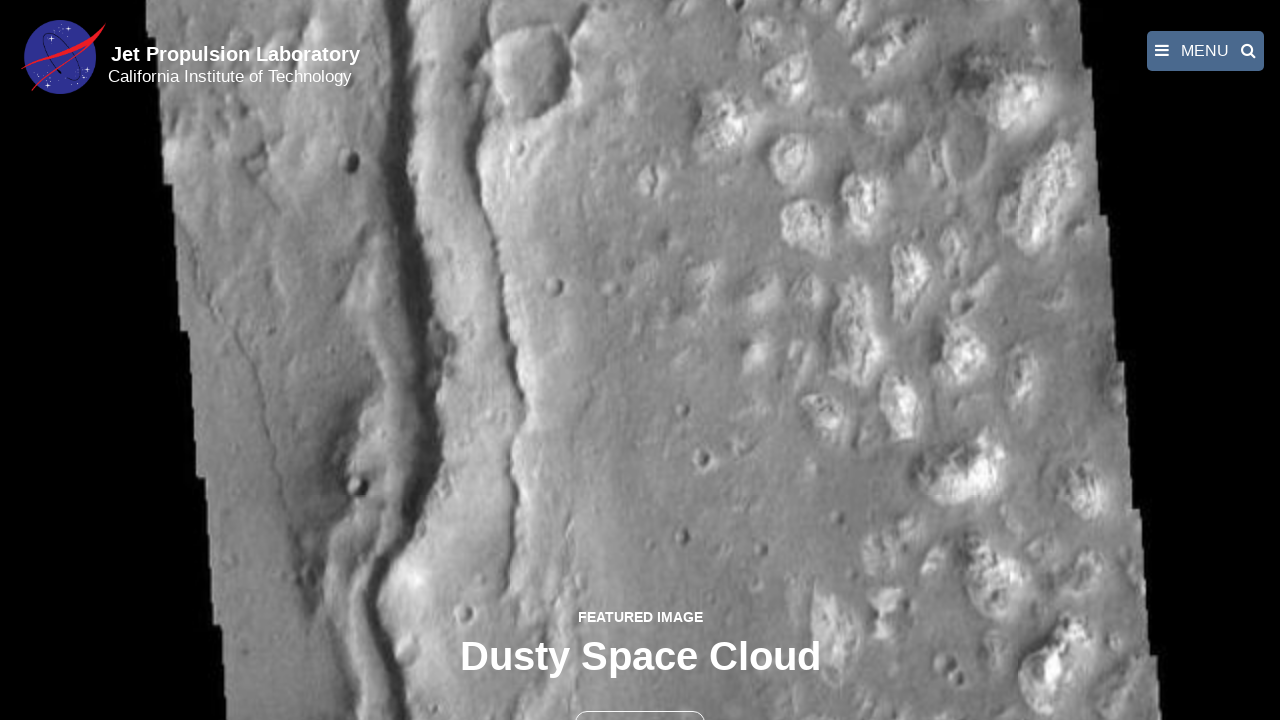

Clicked the full image button to reveal featured Mars image at (640, 699) on button >> nth=1
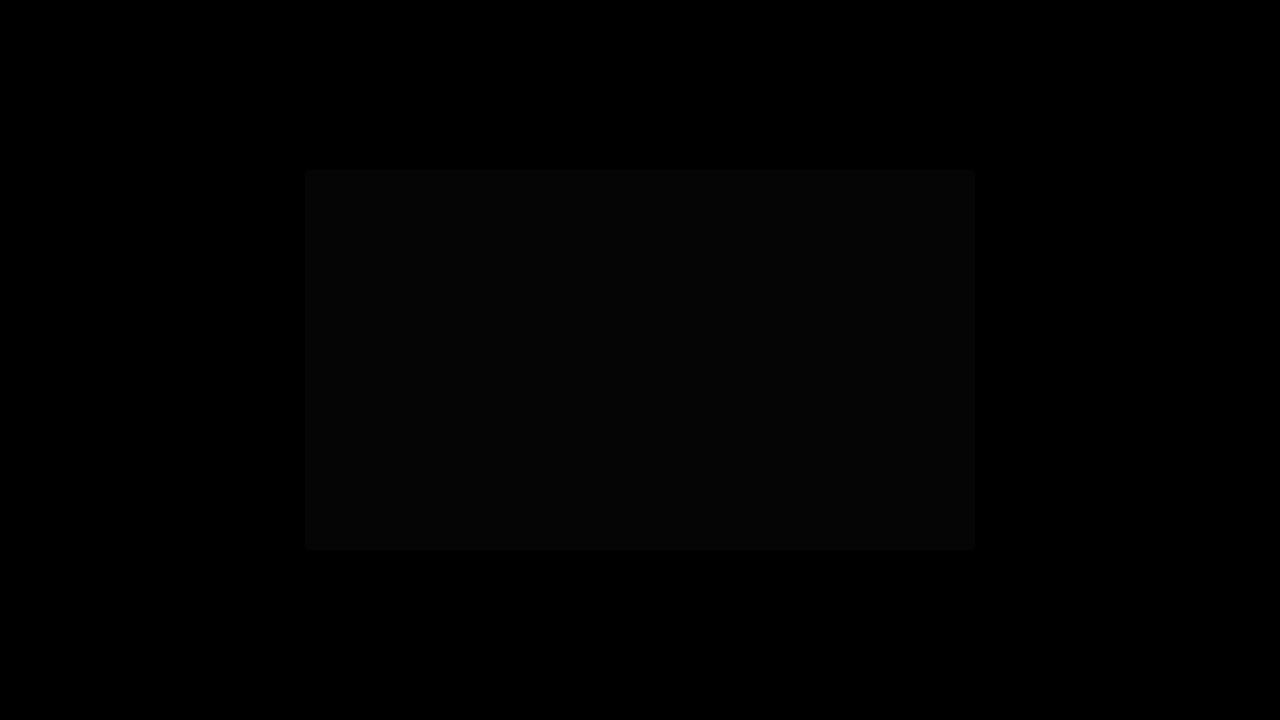

Full-size featured Mars image loaded and displayed
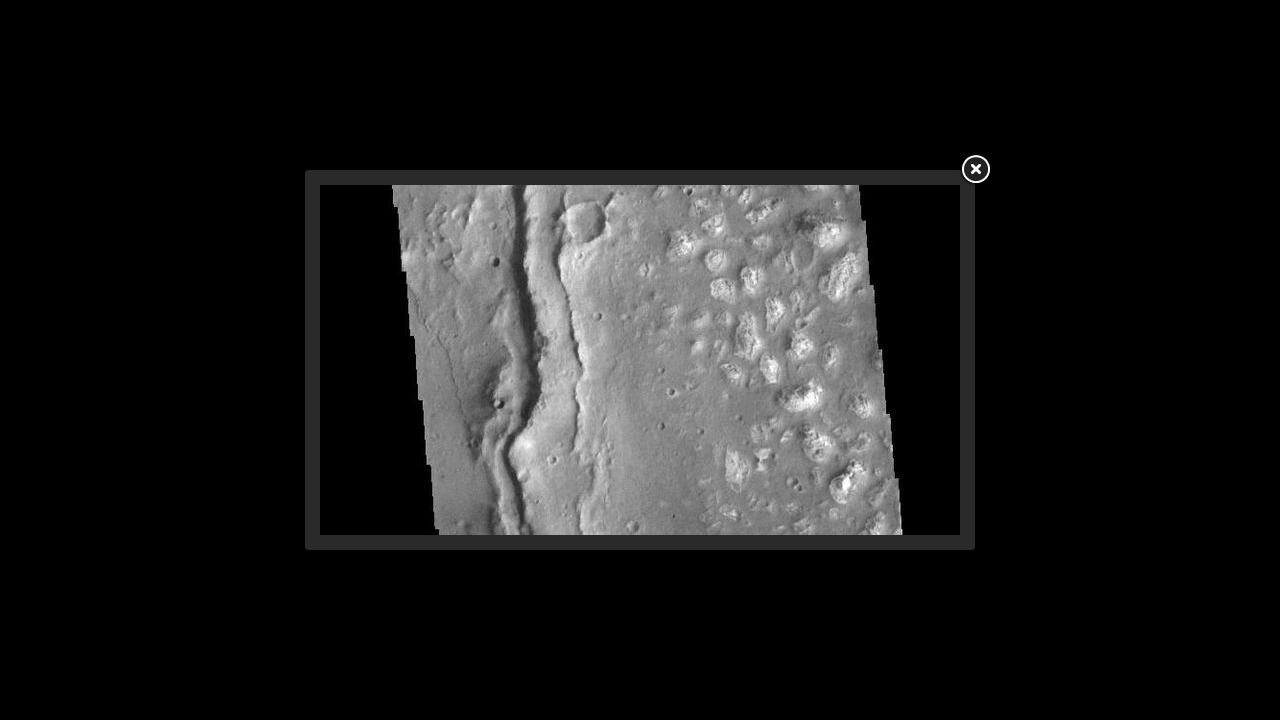

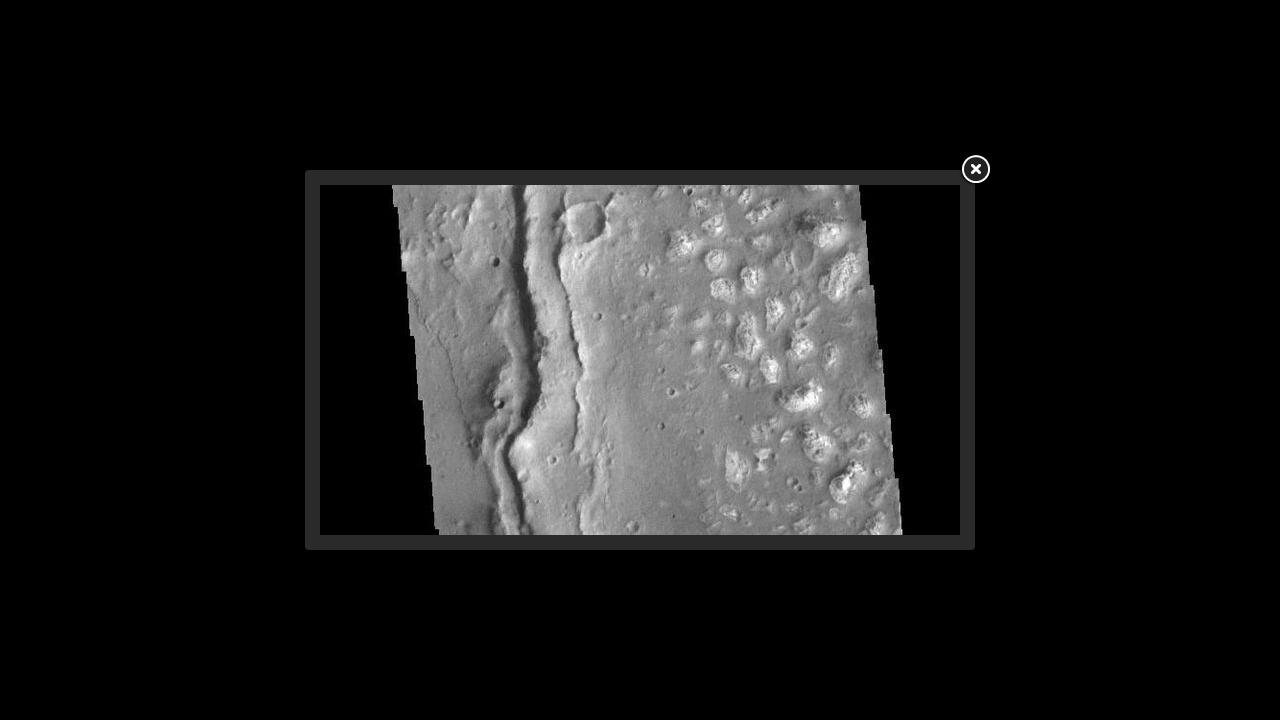